Tests the select menu page on DemoQA by navigating to it and verifying the old-style select dropdown is present and readable. Interacts with the dropdown by selecting different options.

Starting URL: https://demoqa.com/select-menu

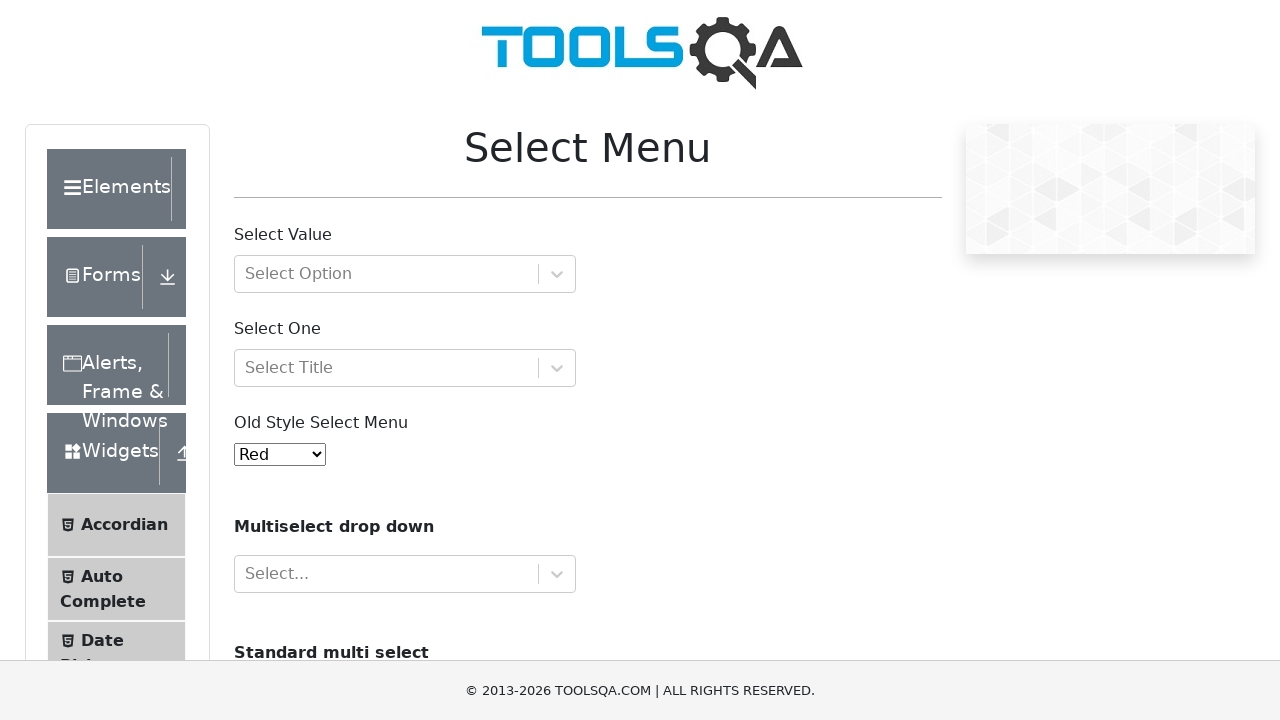

Old-style select dropdown loaded and visible
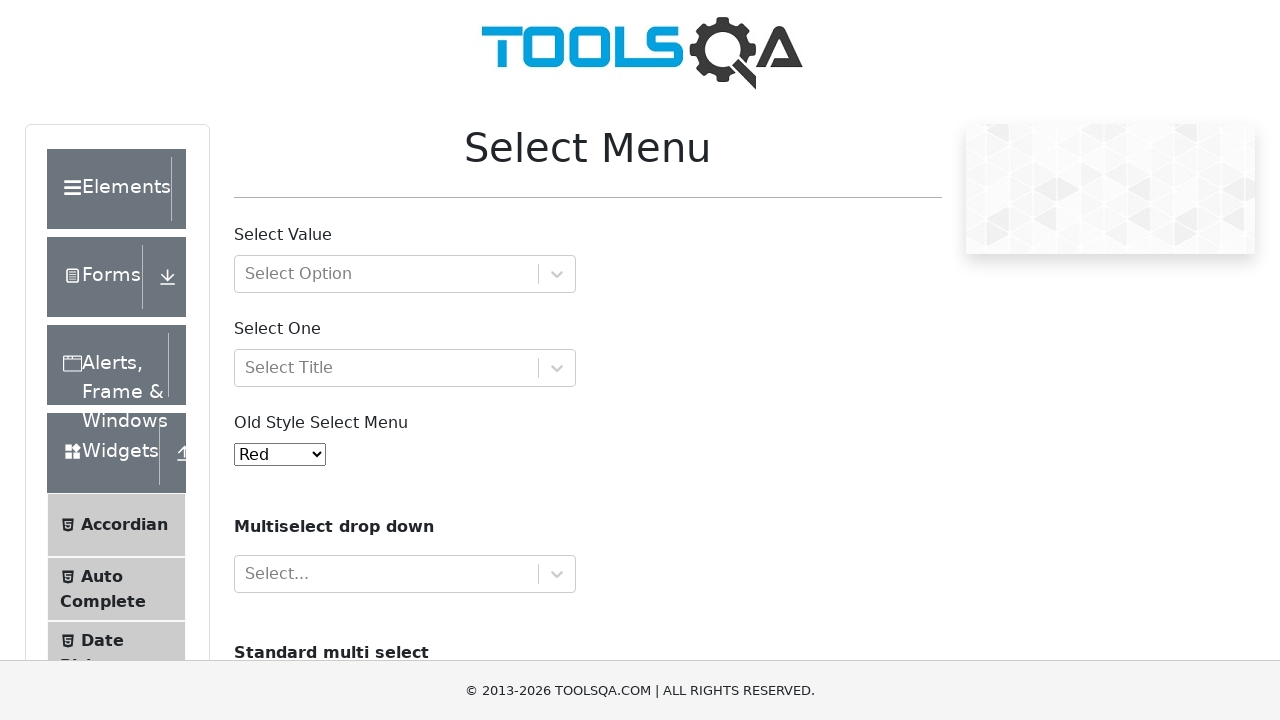

Retrieved first option text from dropdown: 'Red'
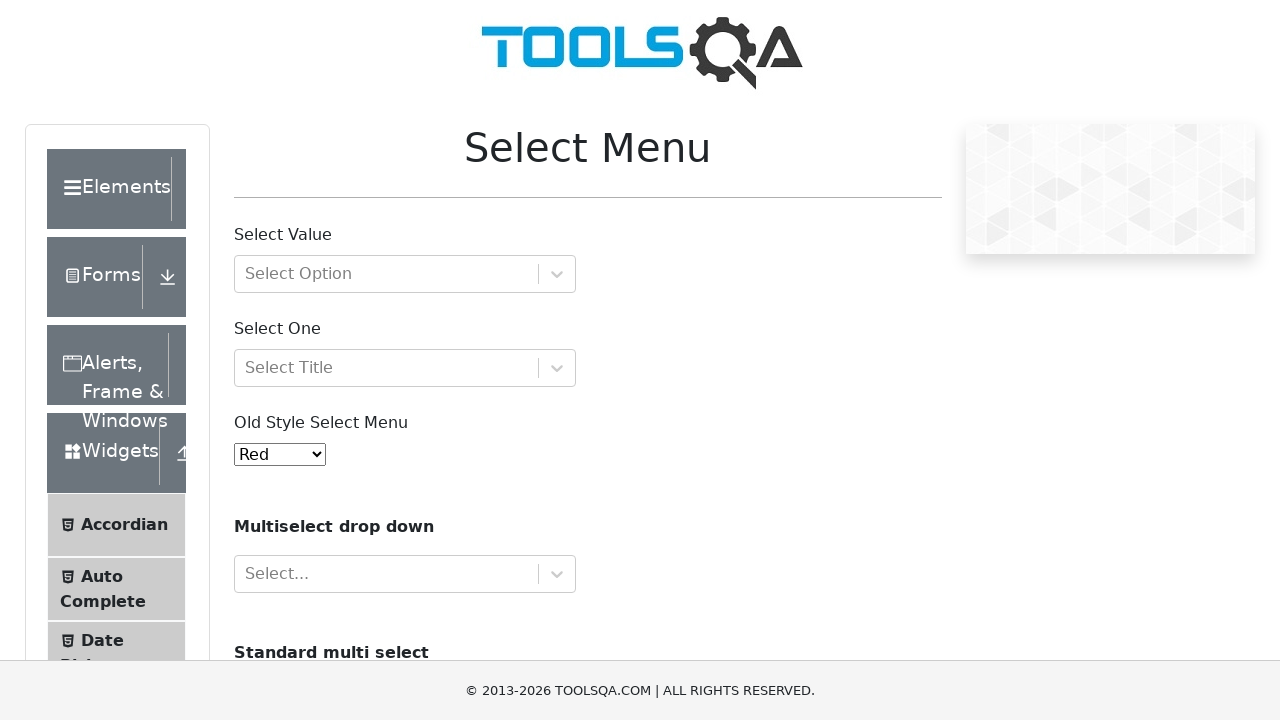

Selected dropdown option by value '3' on select#oldSelectMenu
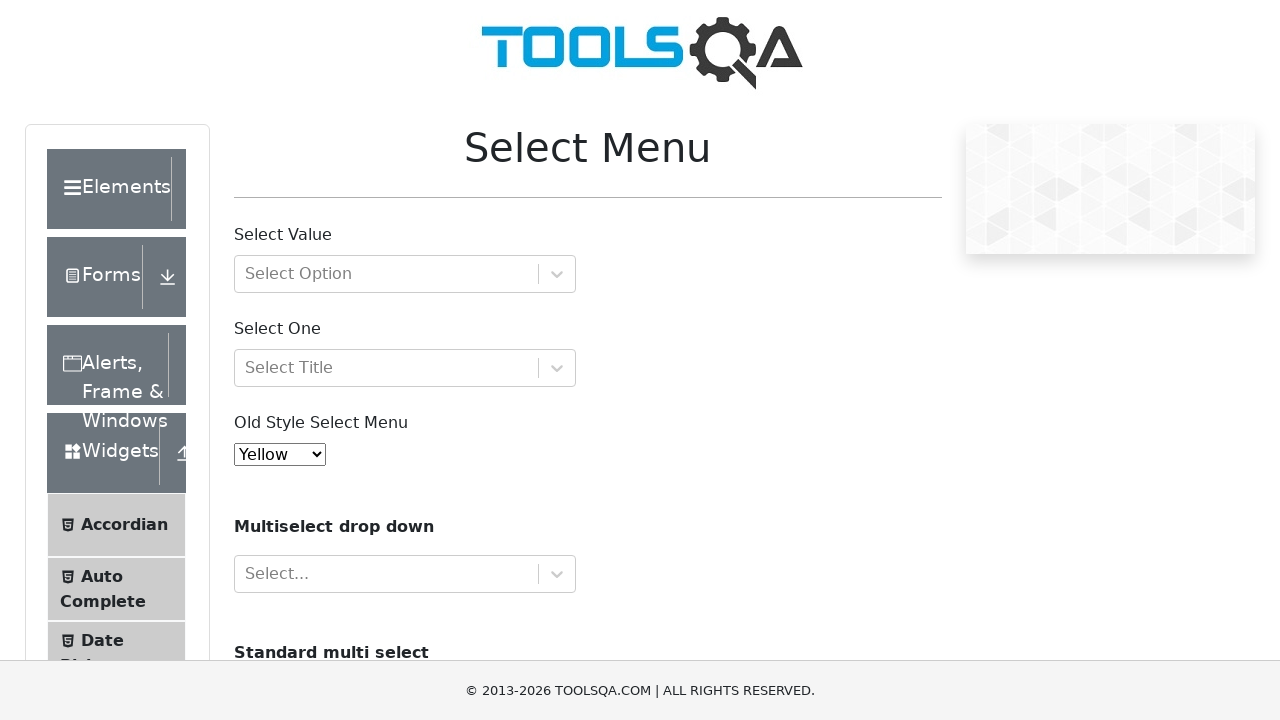

Selected dropdown option by index 4 (5th option) on select#oldSelectMenu
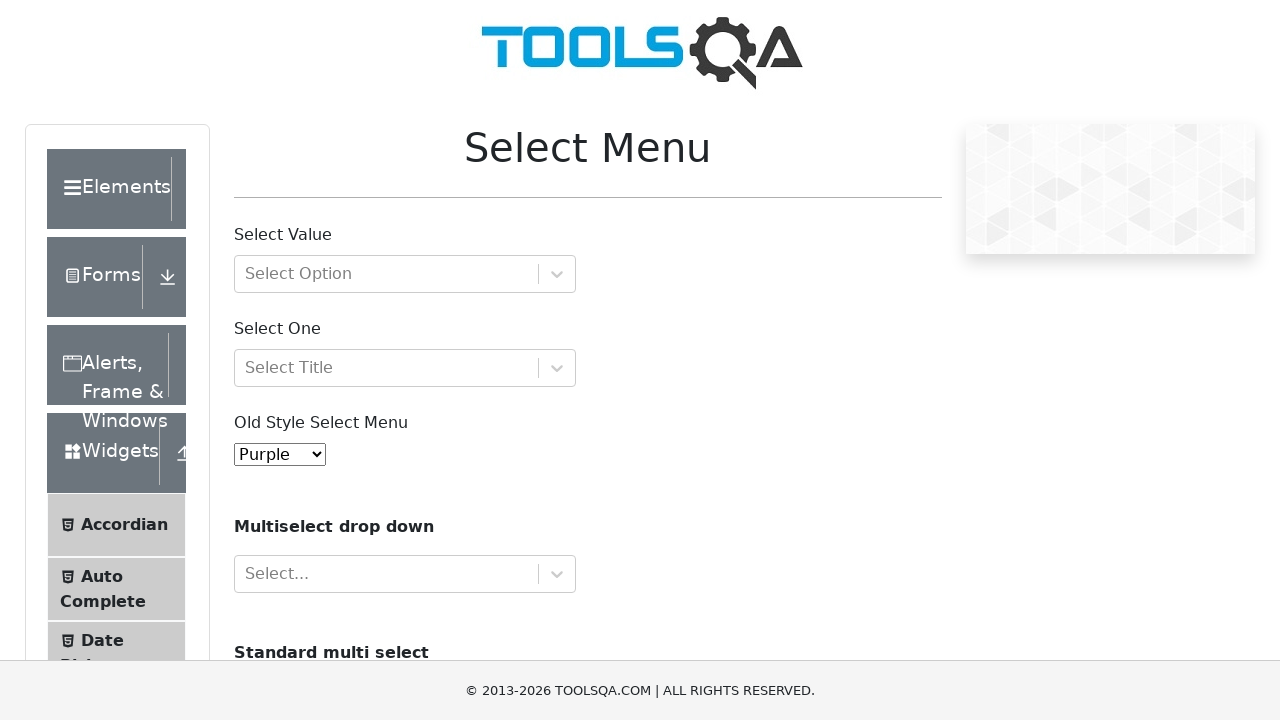

Selected dropdown option with visible text 'Magenta' on select#oldSelectMenu
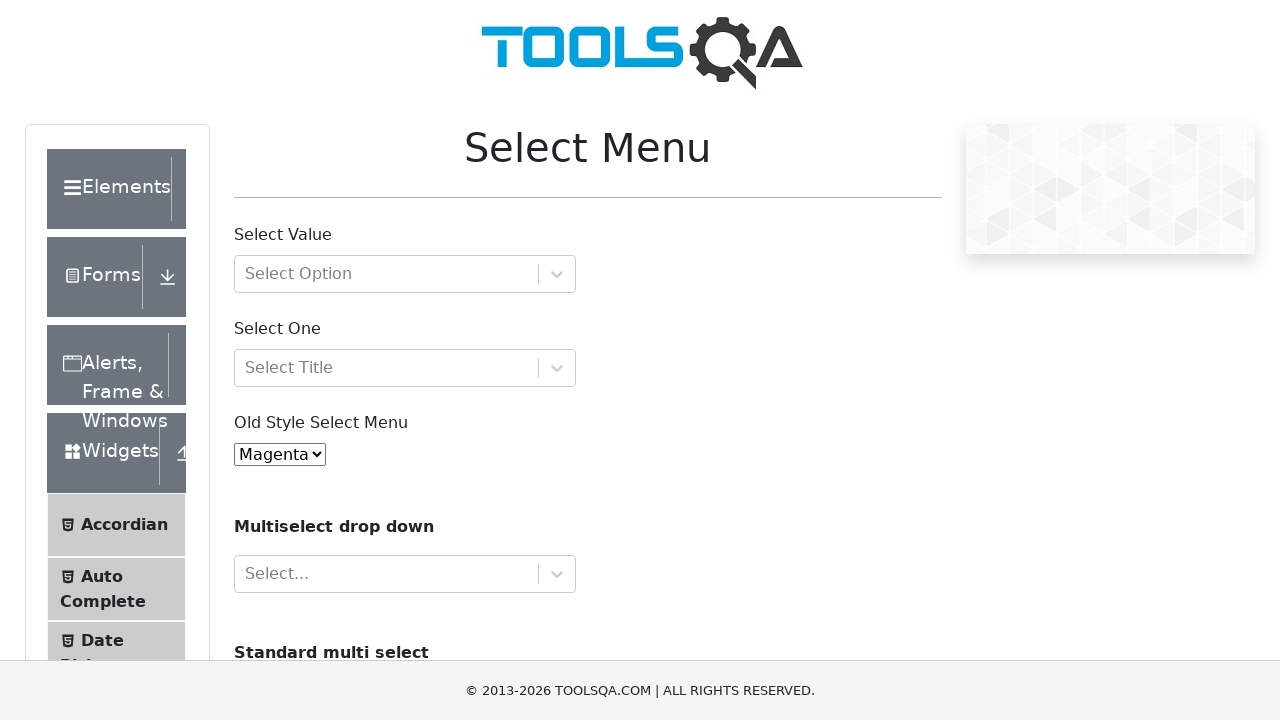

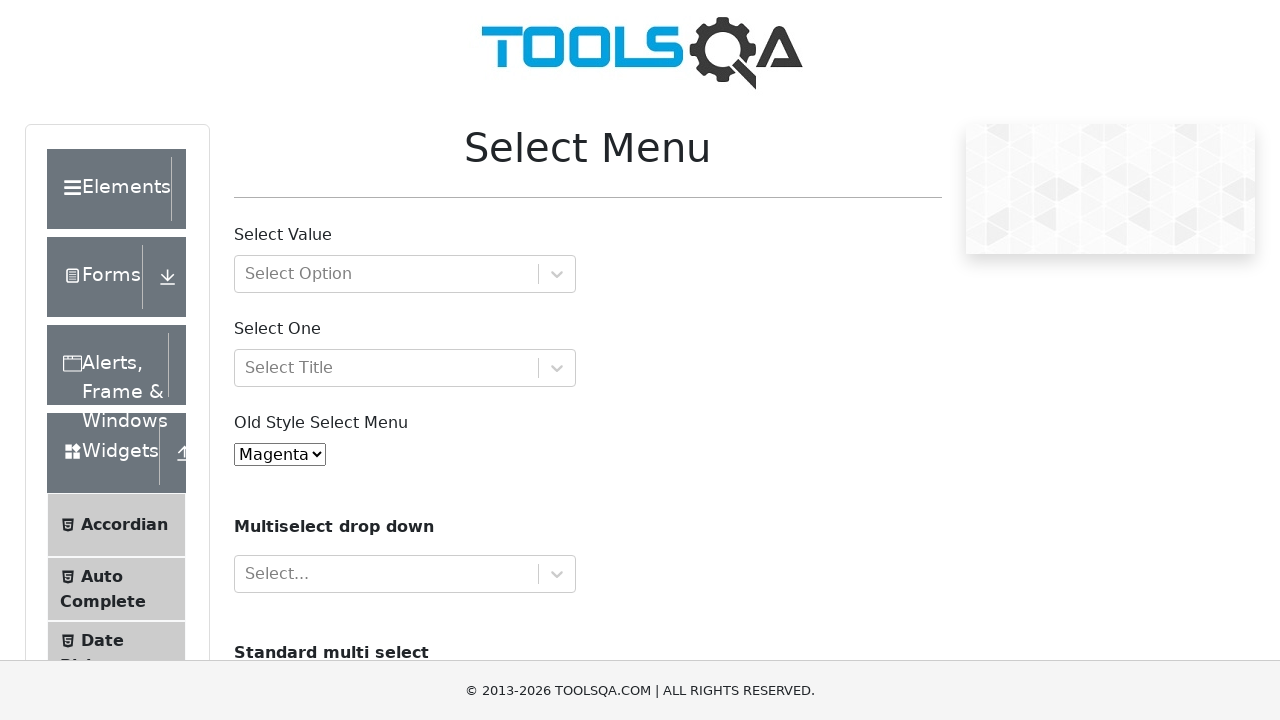